Tests navigation to forgot password page by clicking the forgot password link and verifying the reset password text appears

Starting URL: https://opensource-demo.orangehrmlive.com/

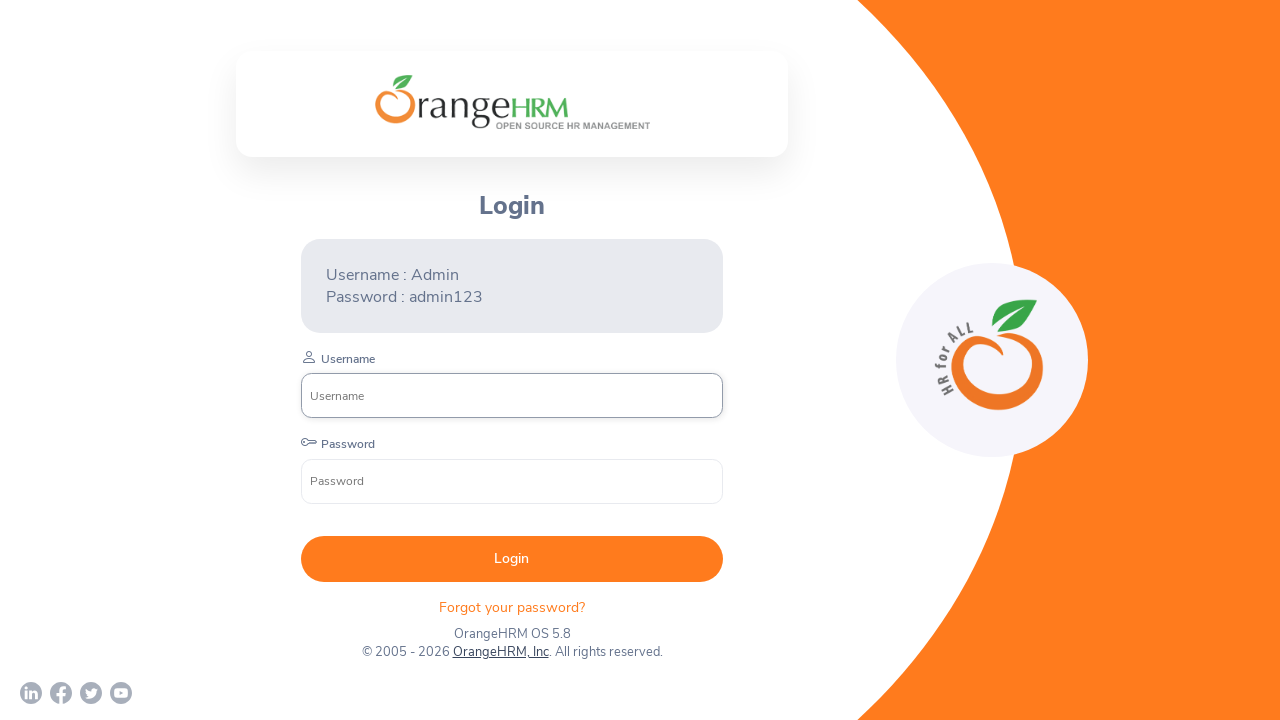

Navigated to OrangeHRM login page
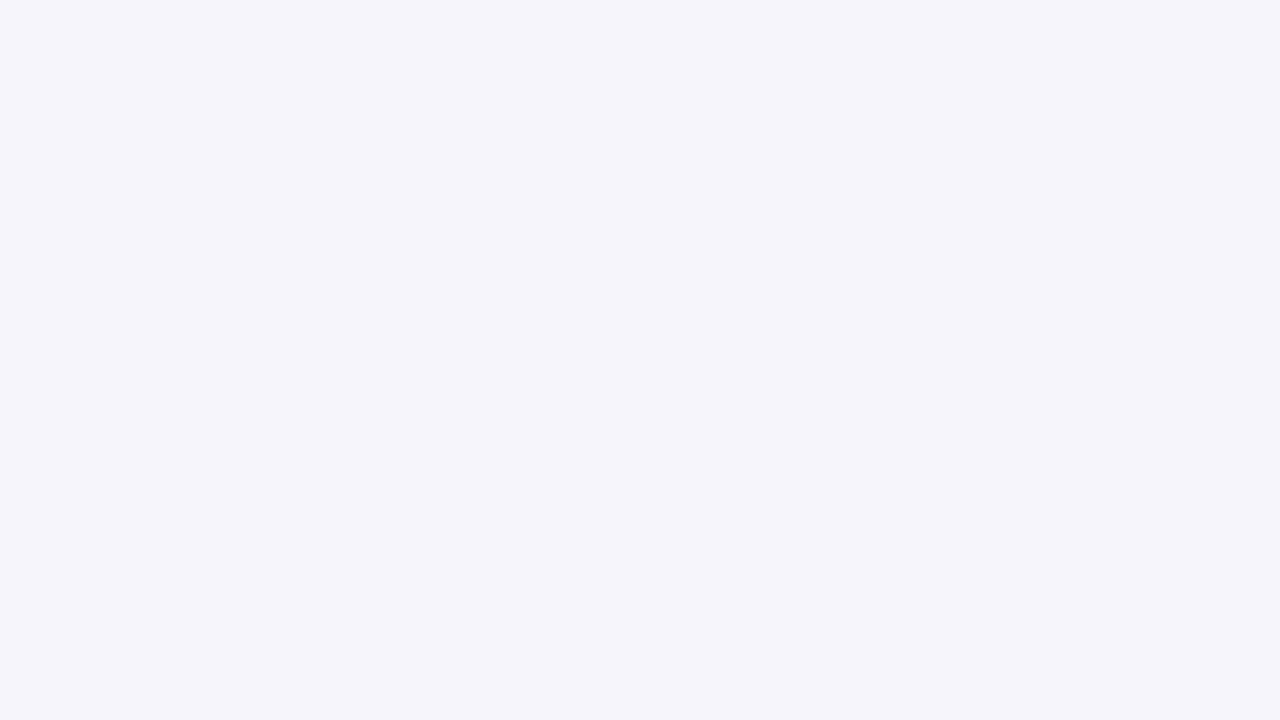

Clicked on 'Forgot your password' link at (512, 606) on xpath=//p[contains(@class,'orangehrm-login-forgot-header')]
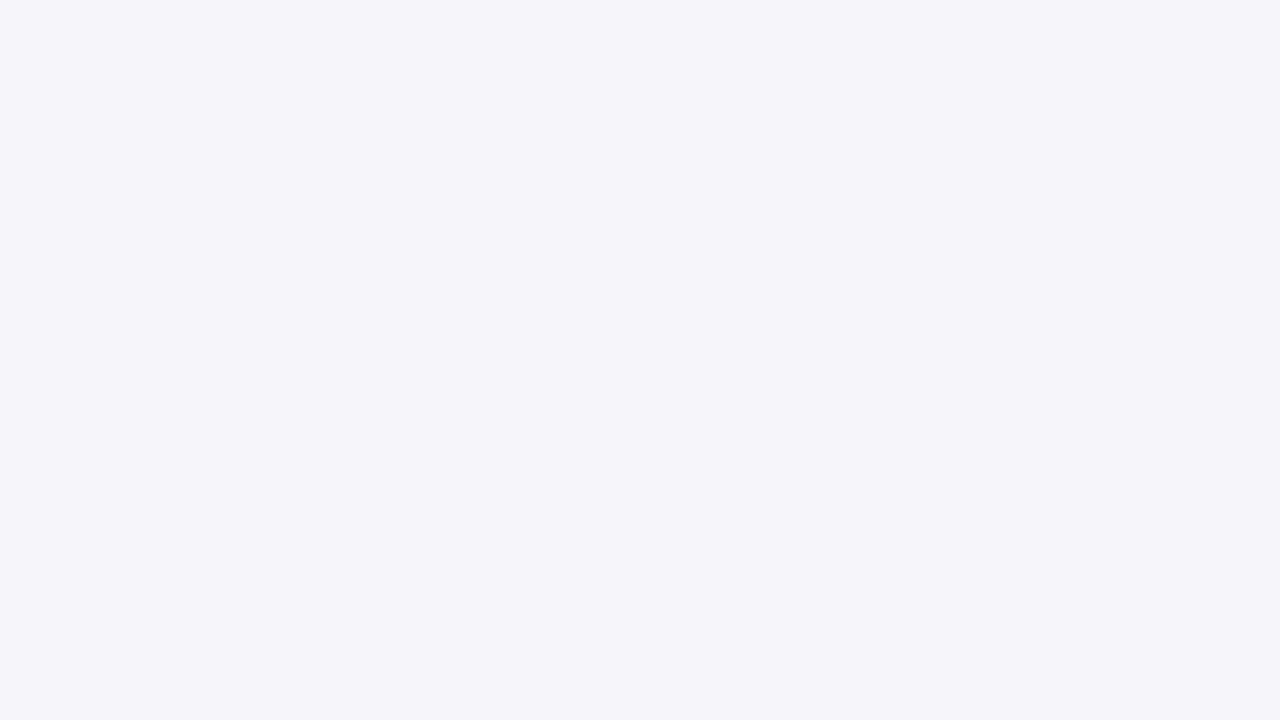

Waited for Reset Password heading to appear
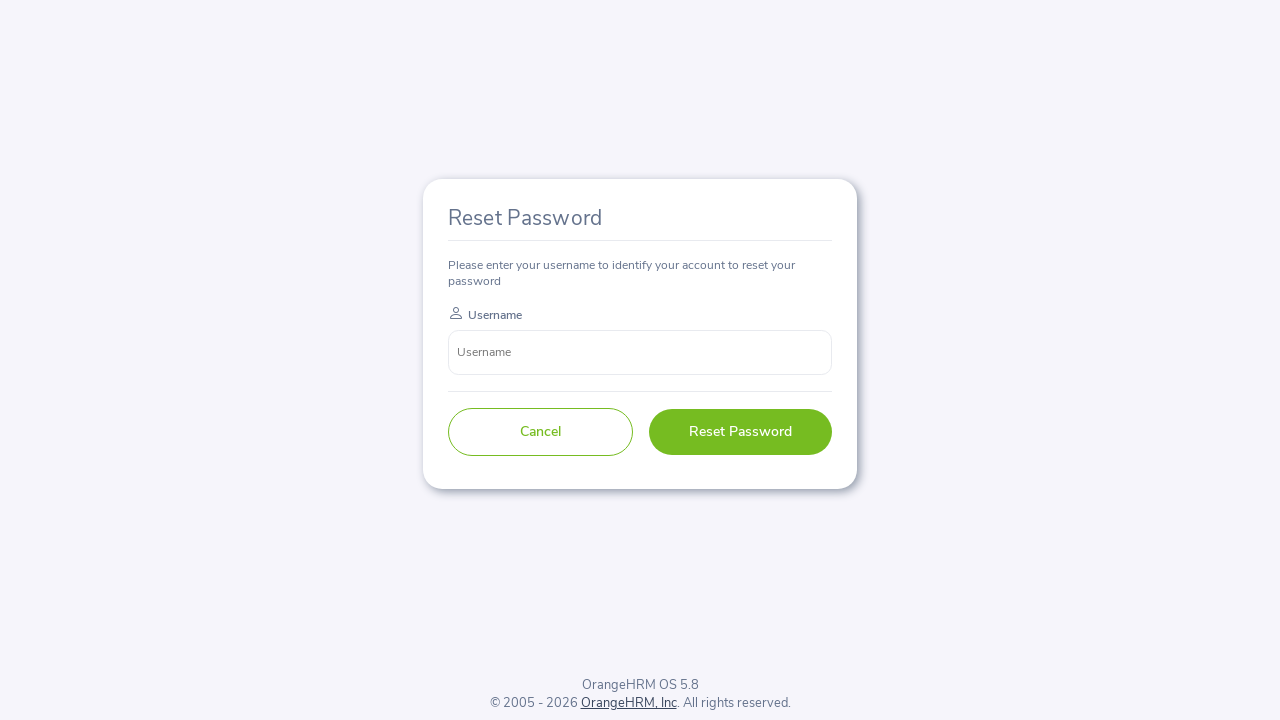

Retrieved Reset Password heading text content
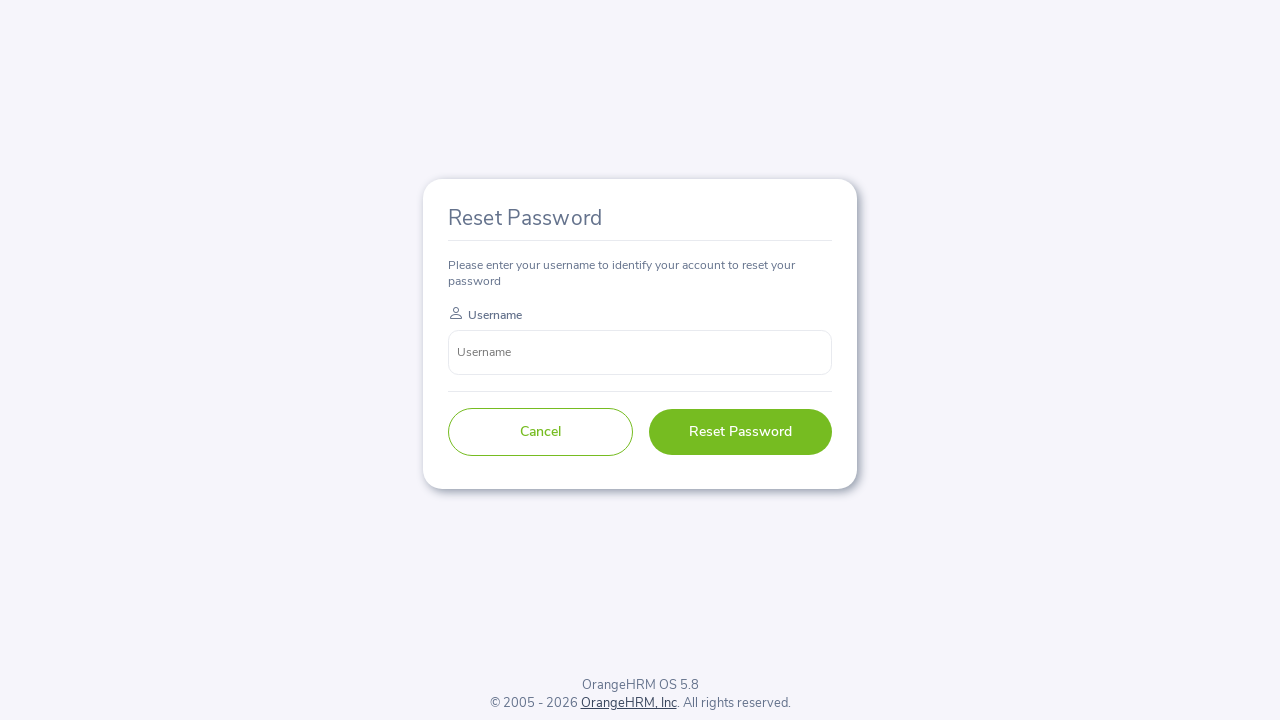

Verified that 'Reset Password' heading text is correct
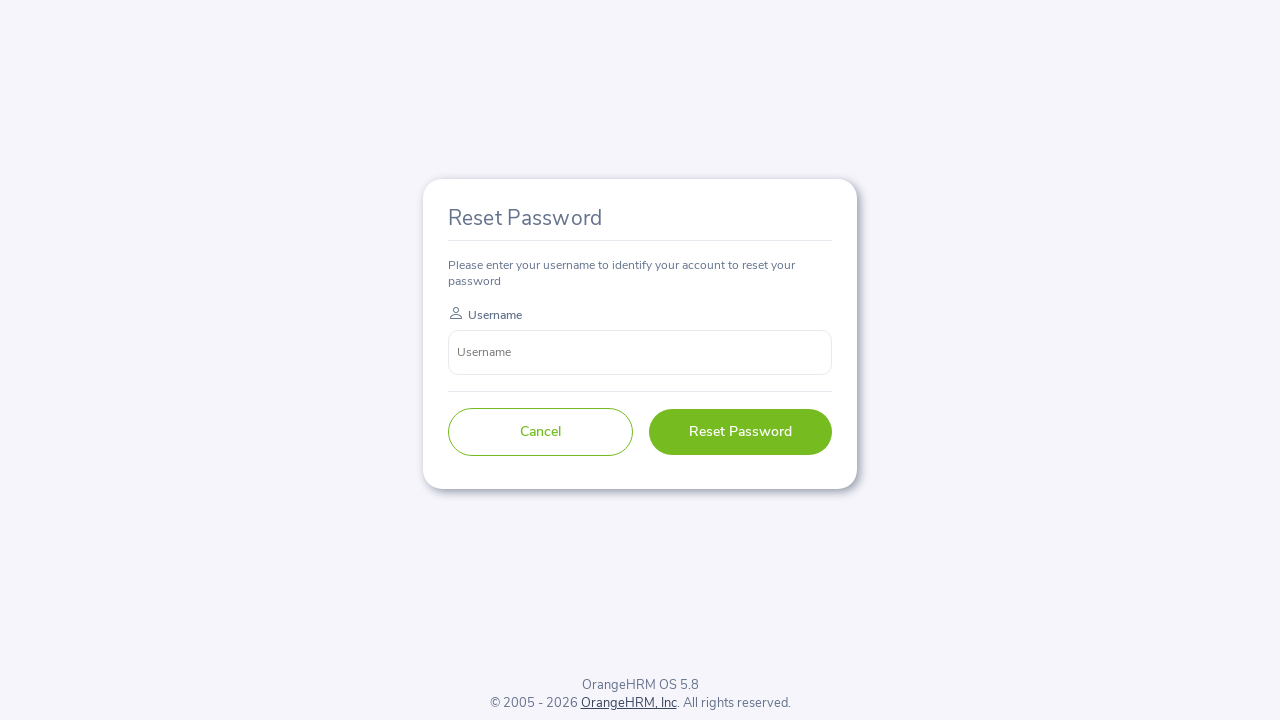

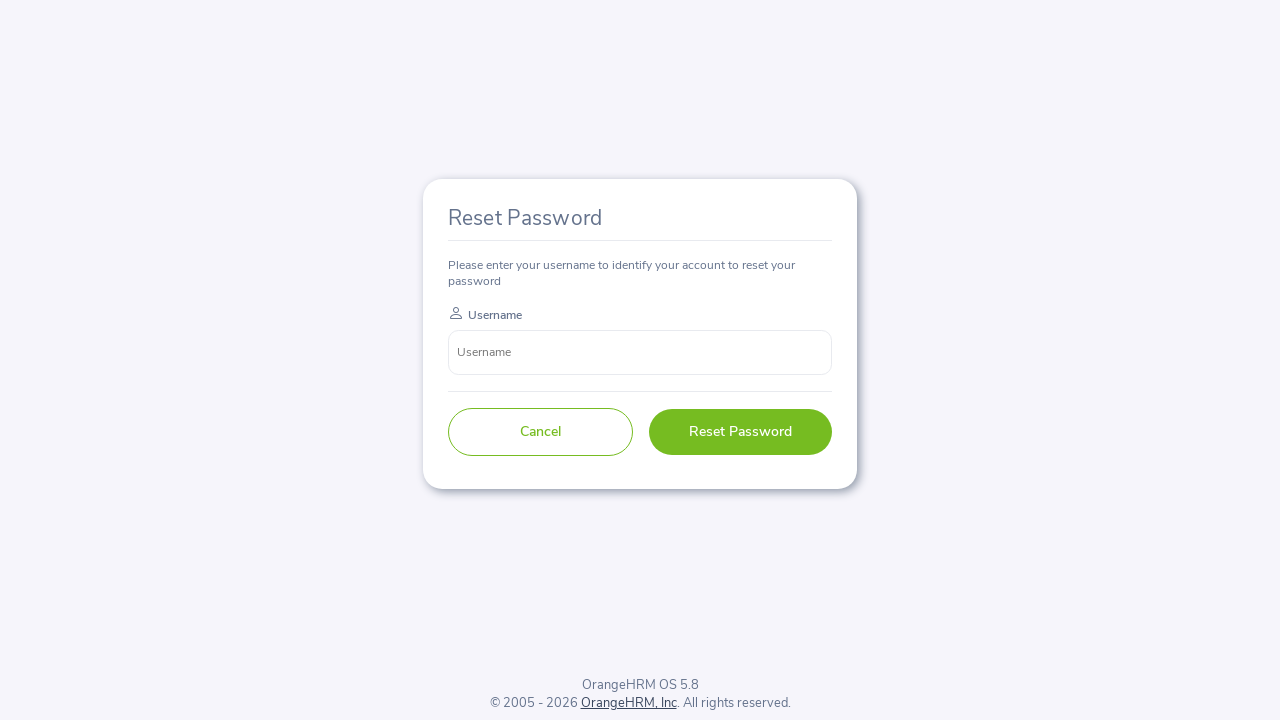